Finds duplicate and unique last names in table1 using Set add method

Starting URL: http://automationbykrishna.com

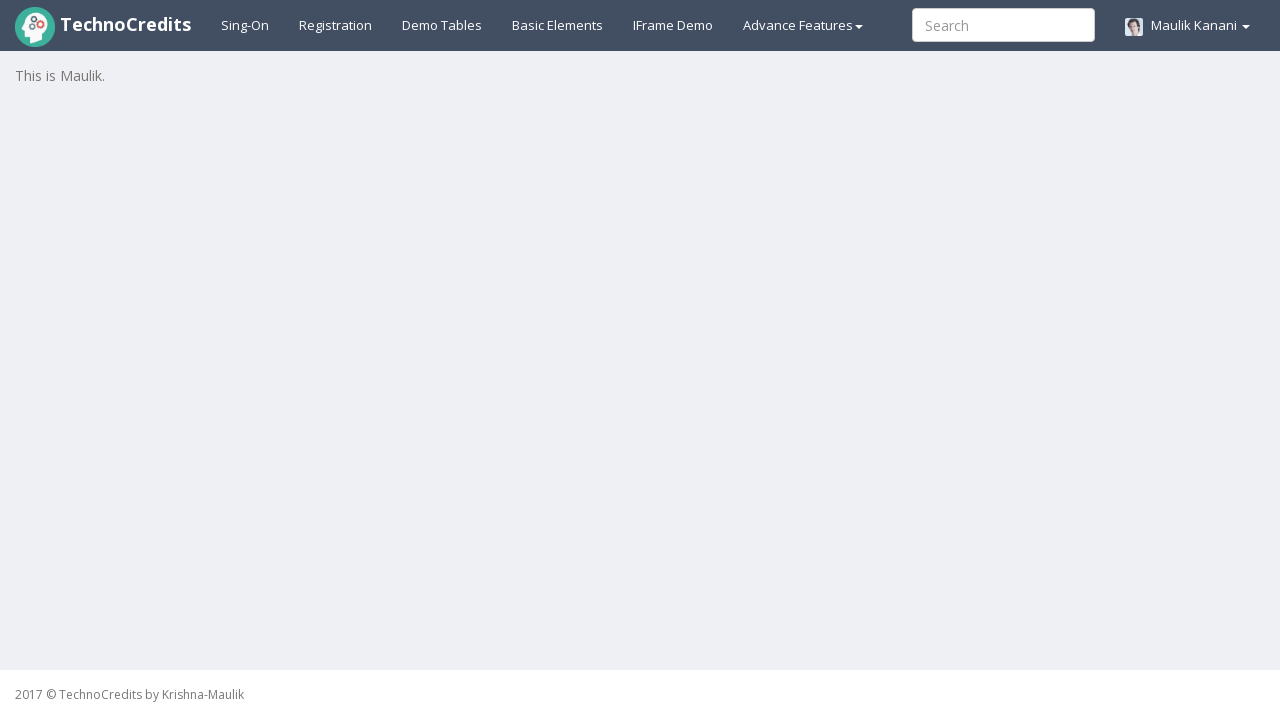

Clicked on Demo Table tab at (442, 25) on a#demotable
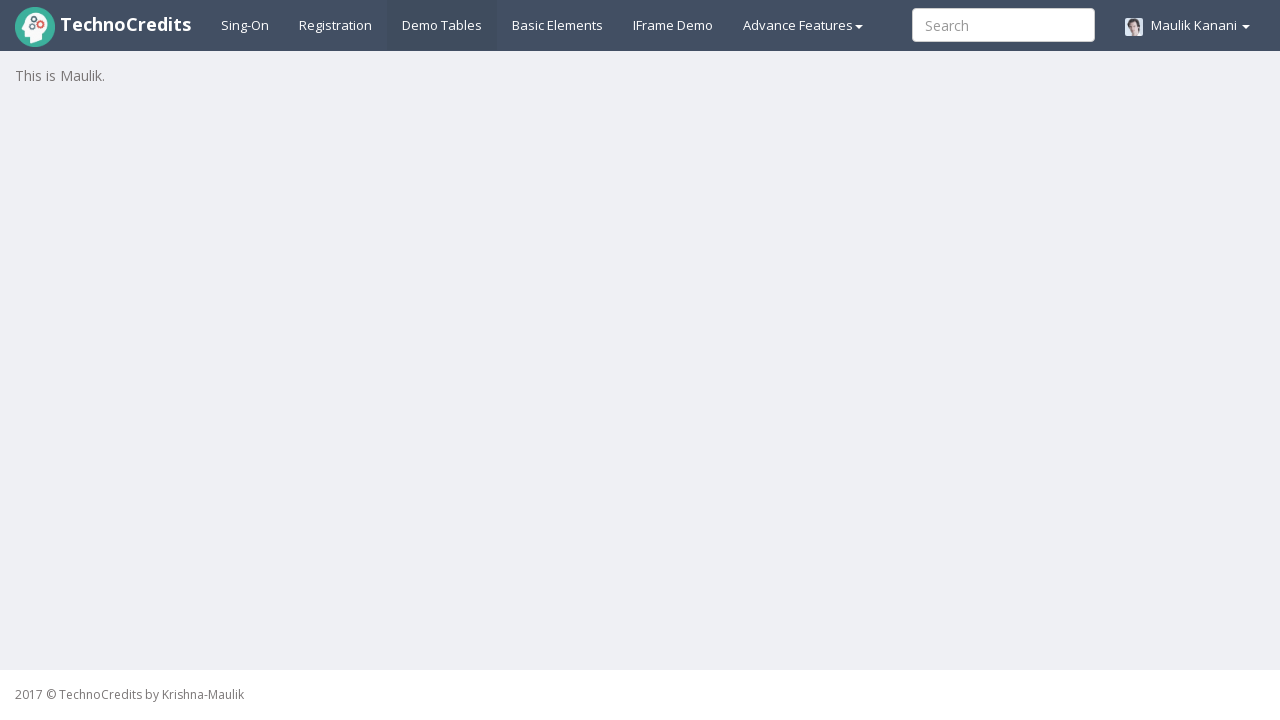

Table1 loaded successfully
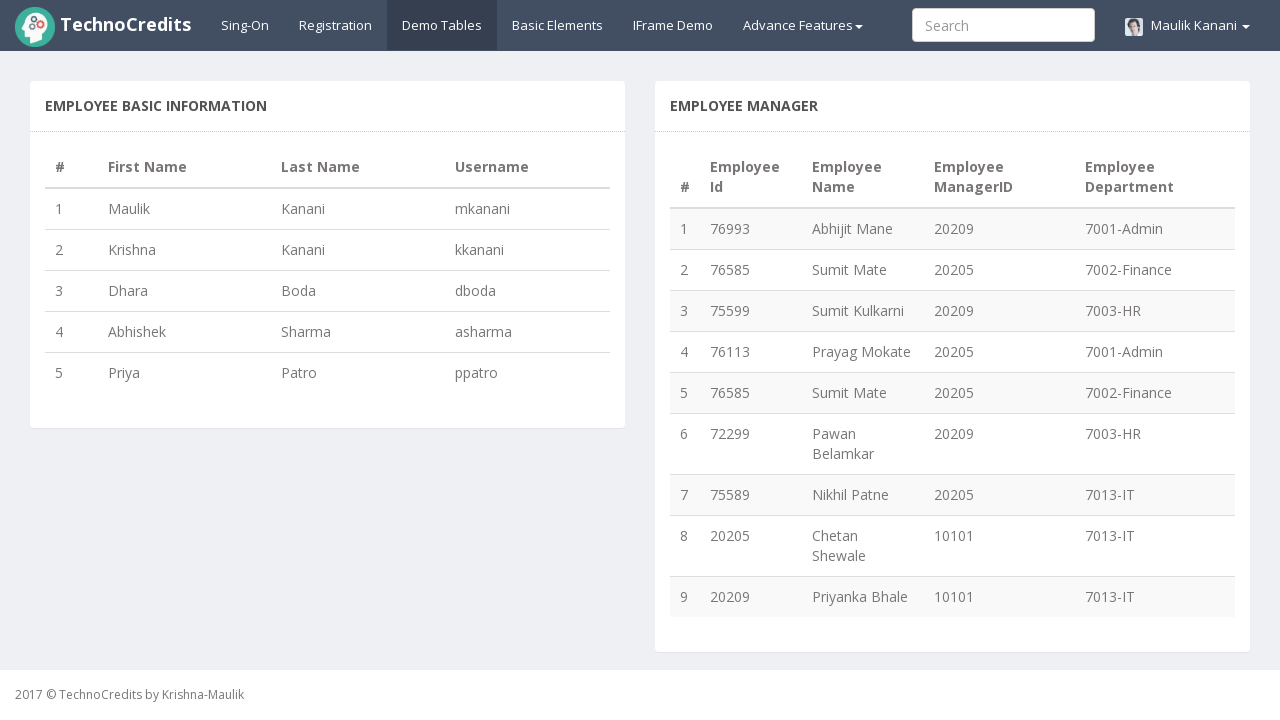

Retrieved all last name elements from table1
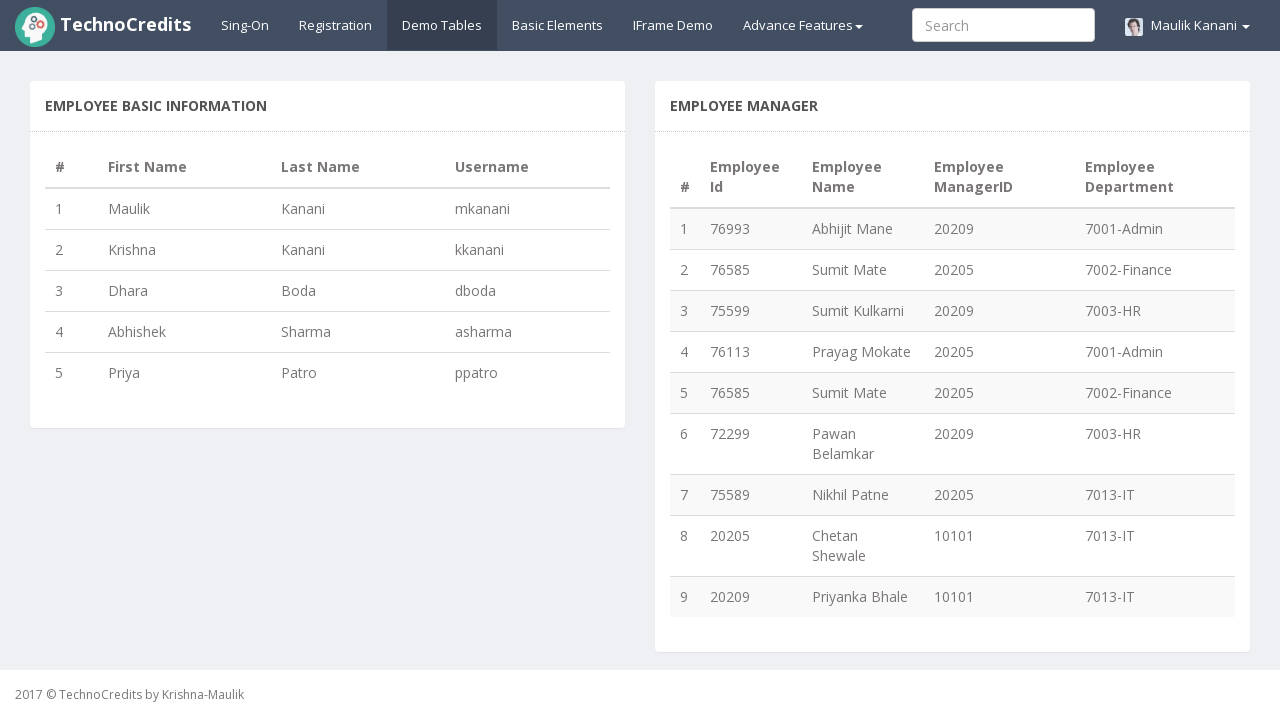

Extracted text content from last name elements
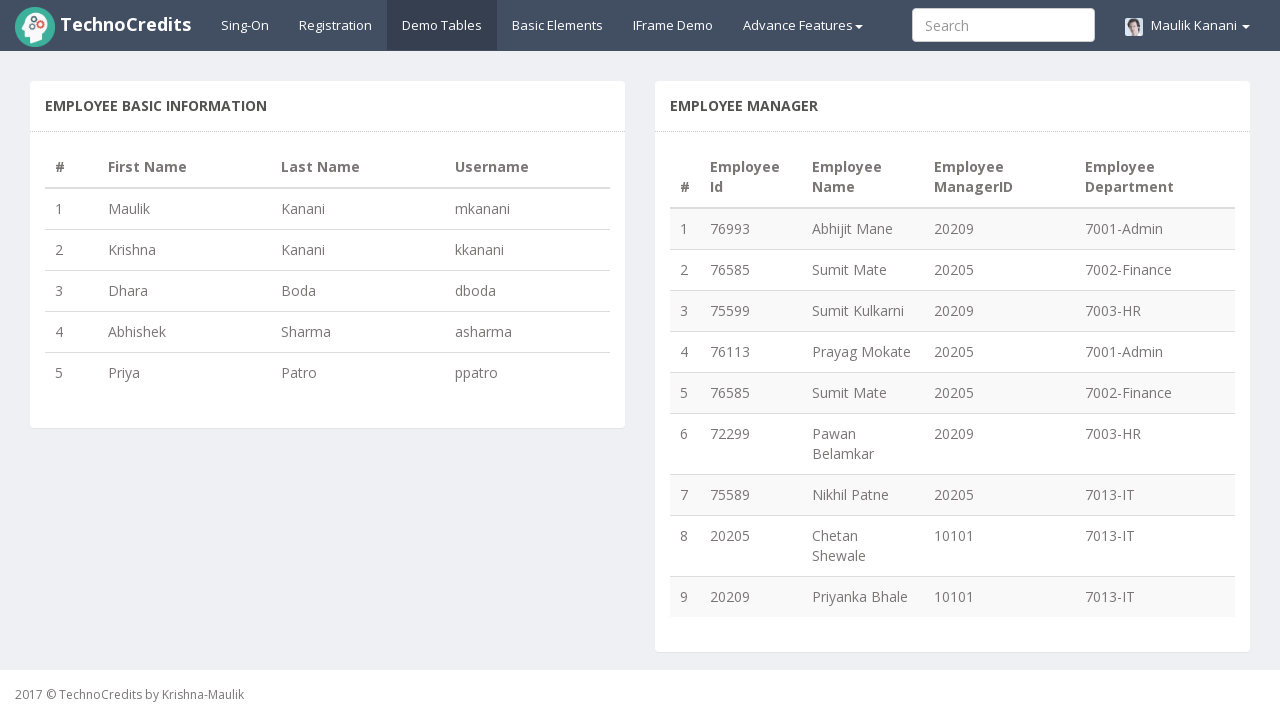

Identified duplicate and unique last names using Set add method
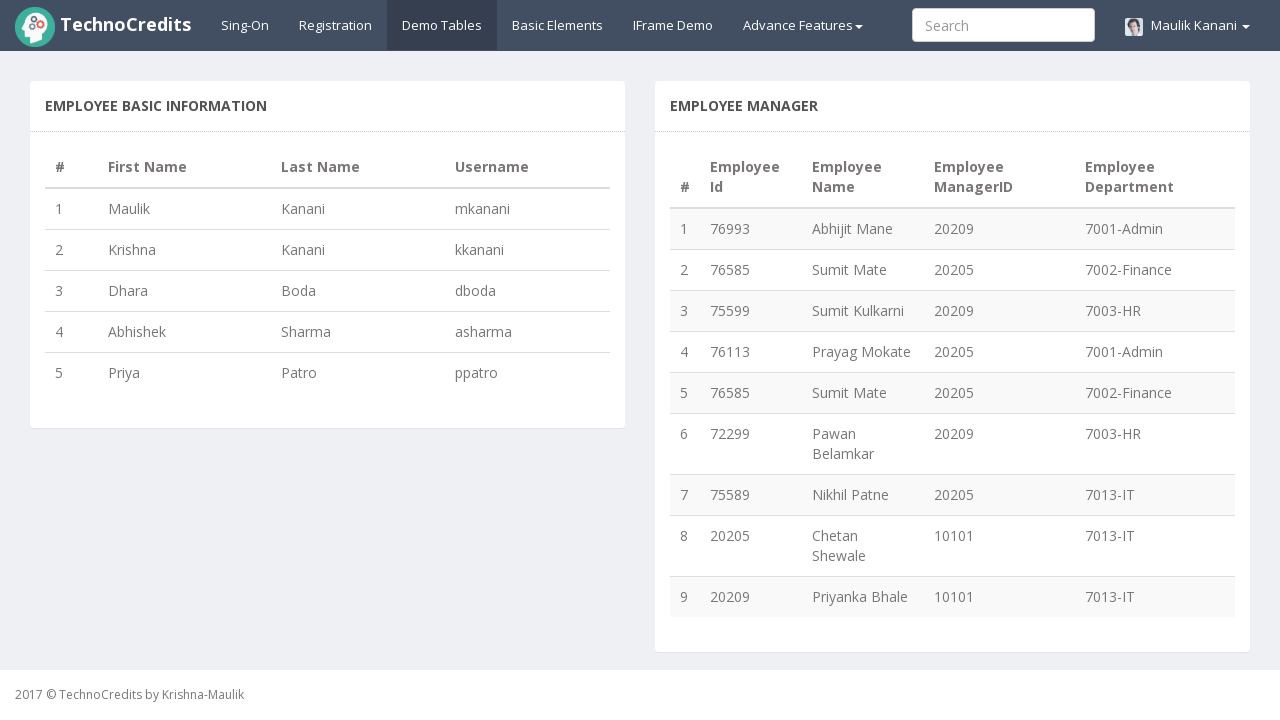

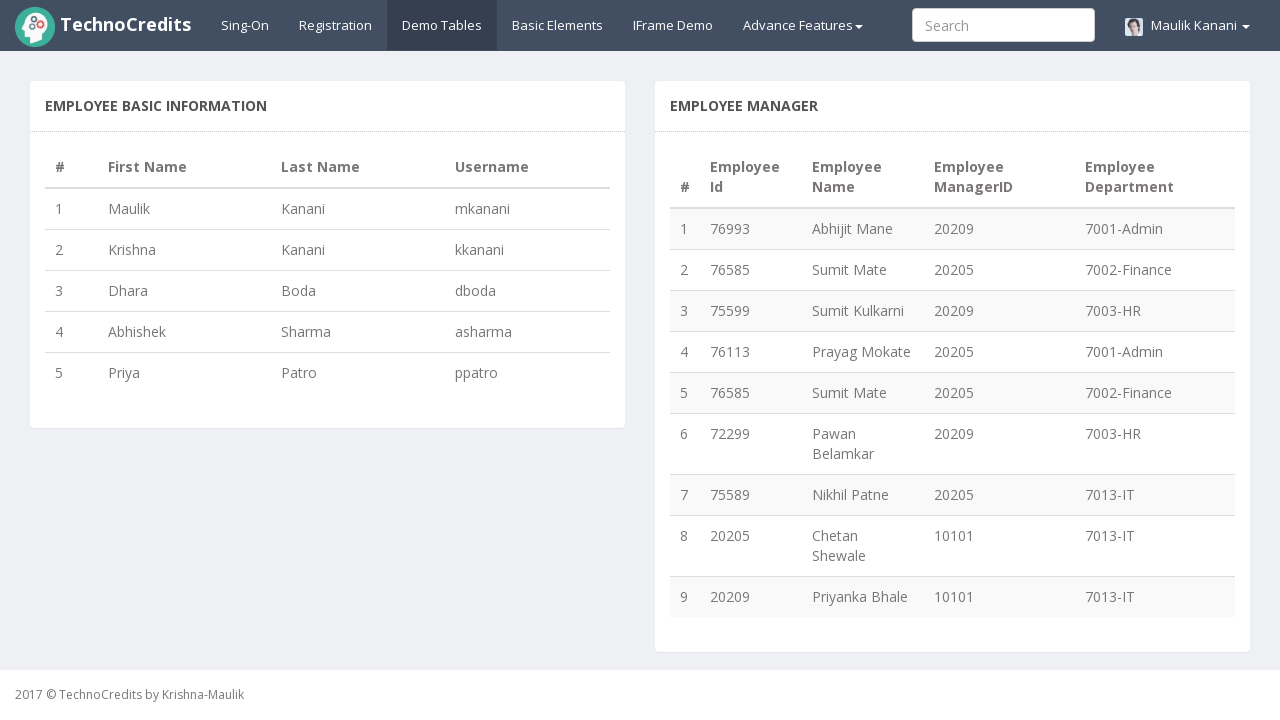